Navigates to the DemoQA droppable page to test drag and drop functionality. The script currently only navigates to the page without performing the drag and drop action.

Starting URL: https://demoqa.com/droppable

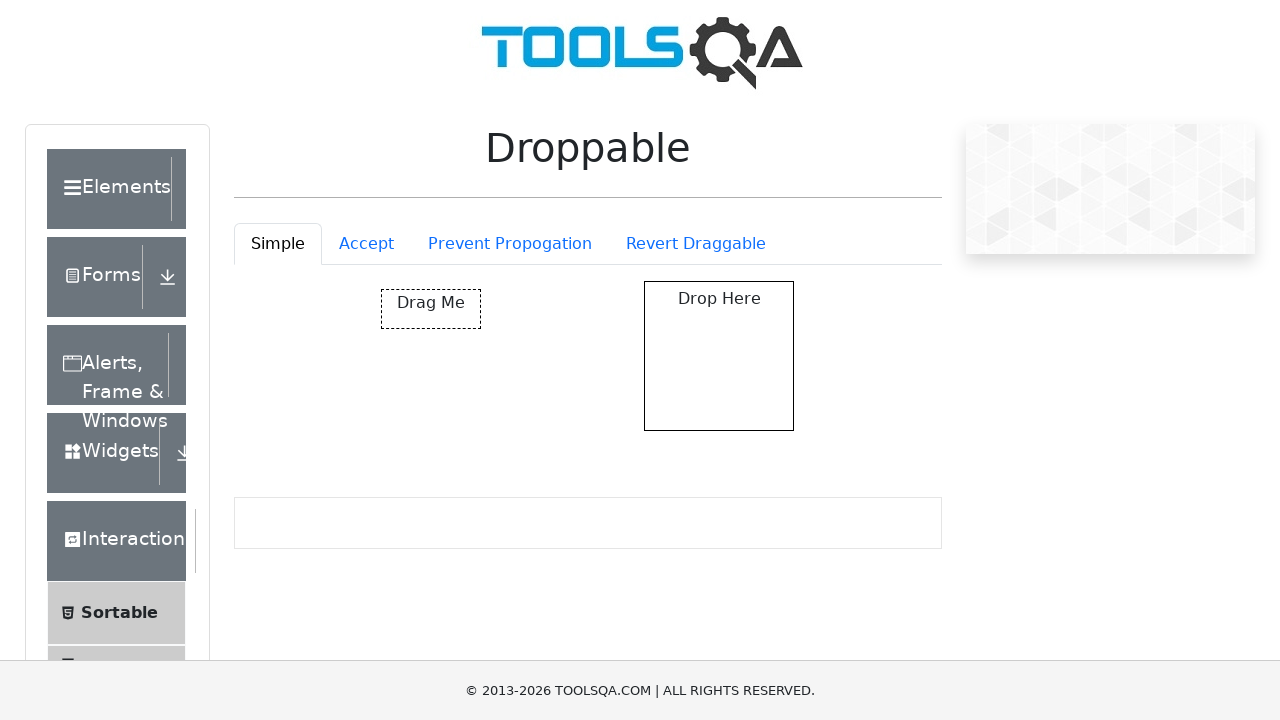

Waited for draggable element to load on DemoQA droppable page
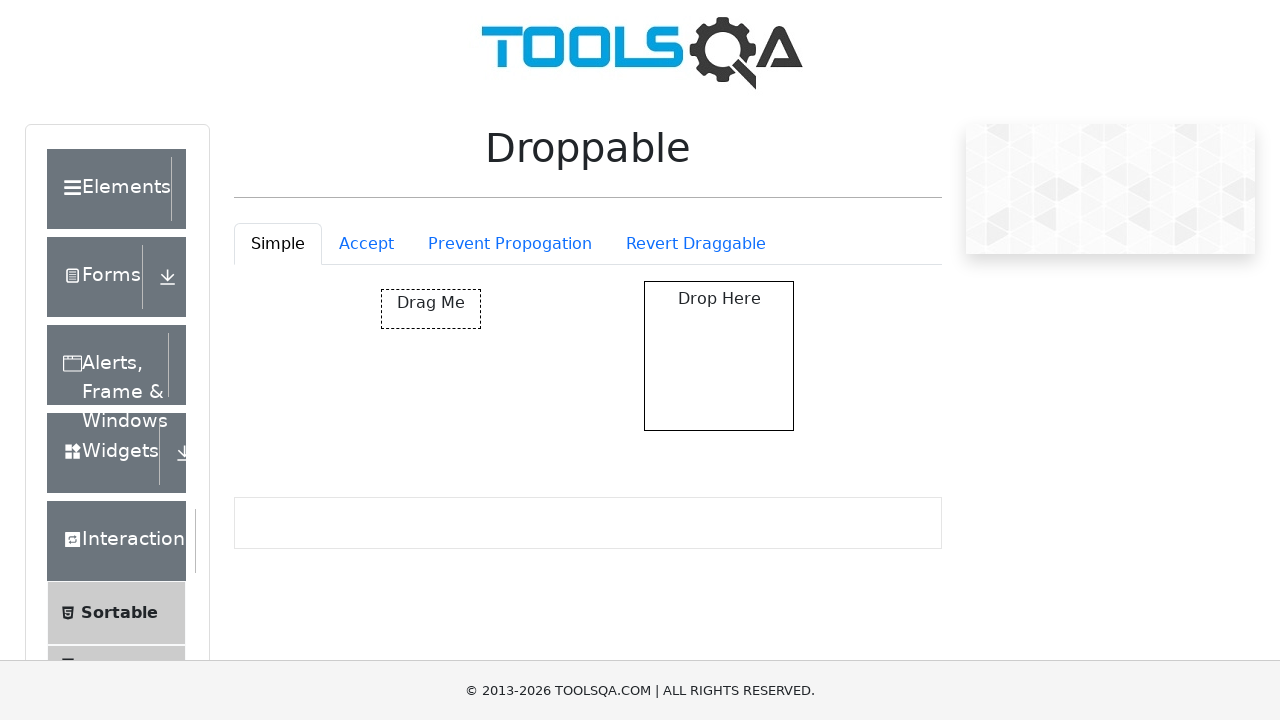

Performed drag and drop action from draggable element to droppable area at (719, 356)
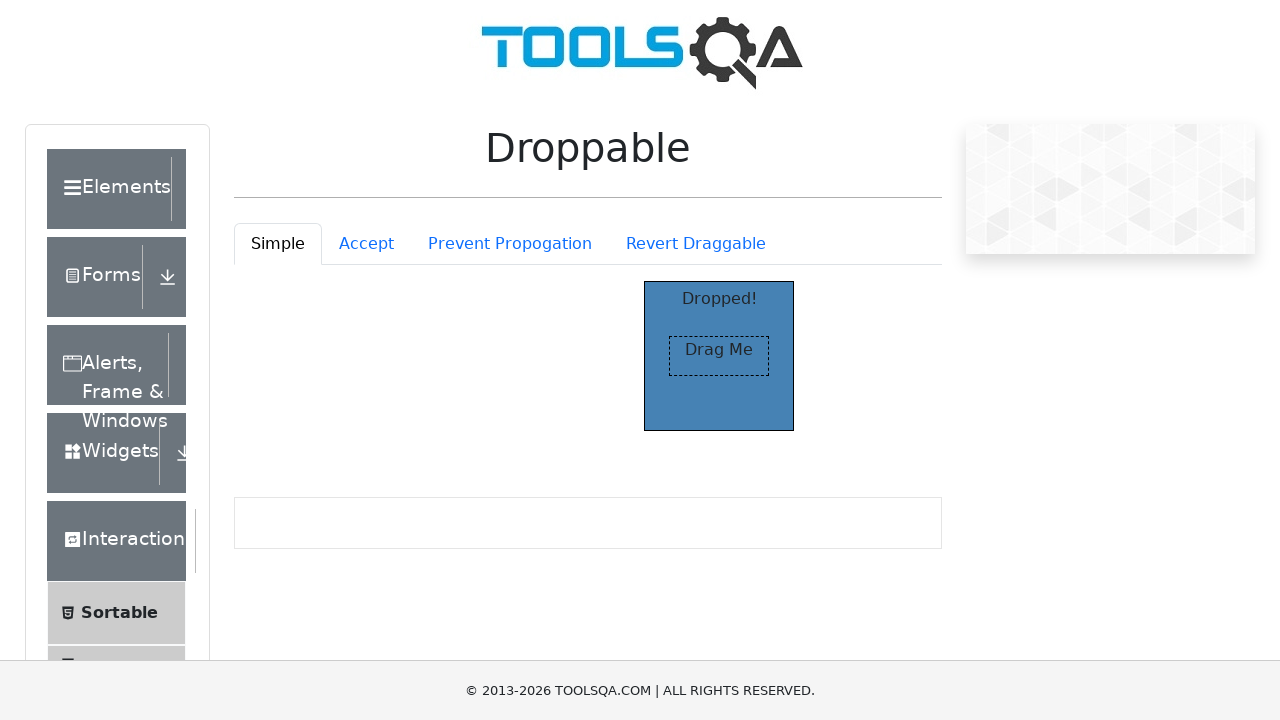

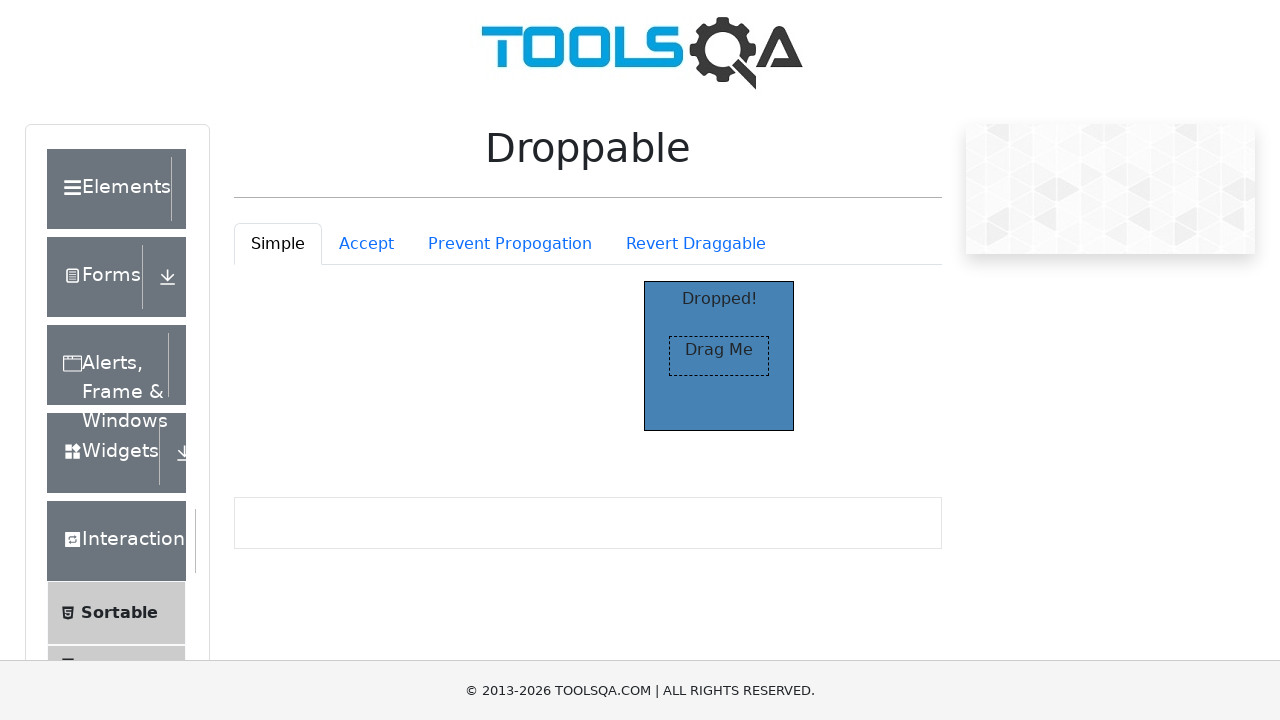